Tests login form validation by submitting with empty password and verifying the appropriate error message is displayed

Starting URL: https://www.saucedemo.com/

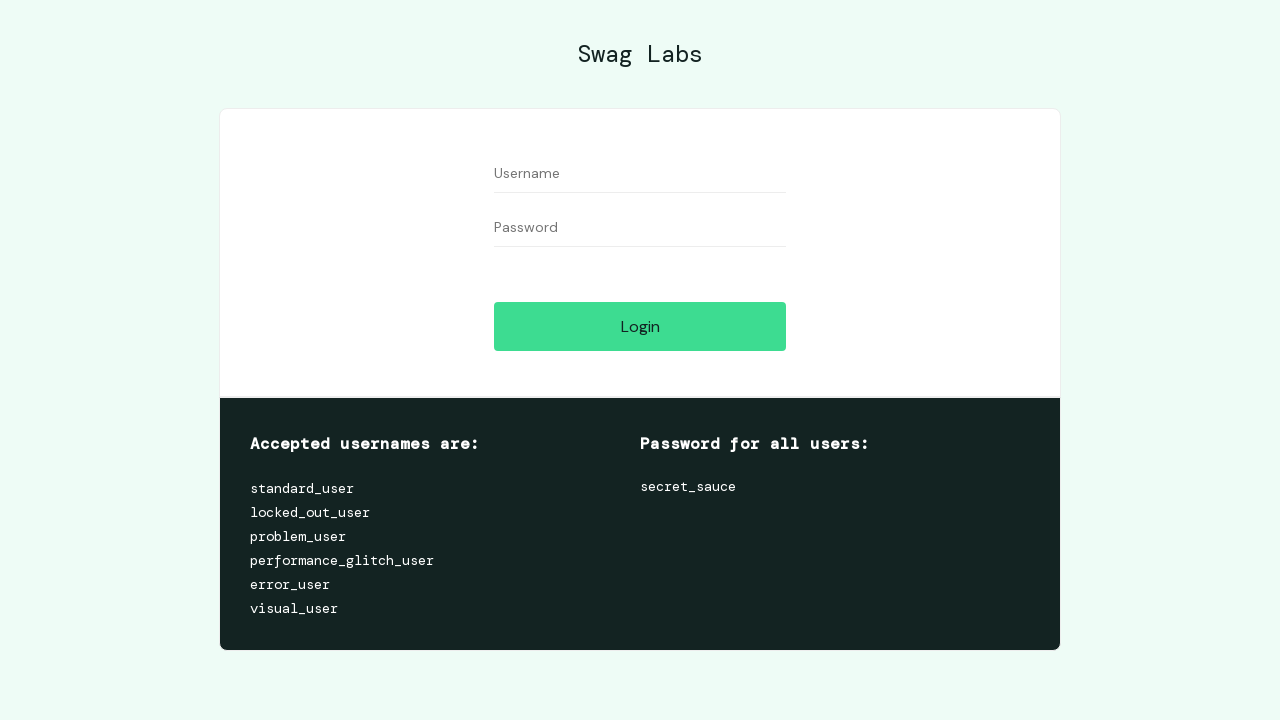

Filled username field with 'Musa' on input[placeholder='Username']
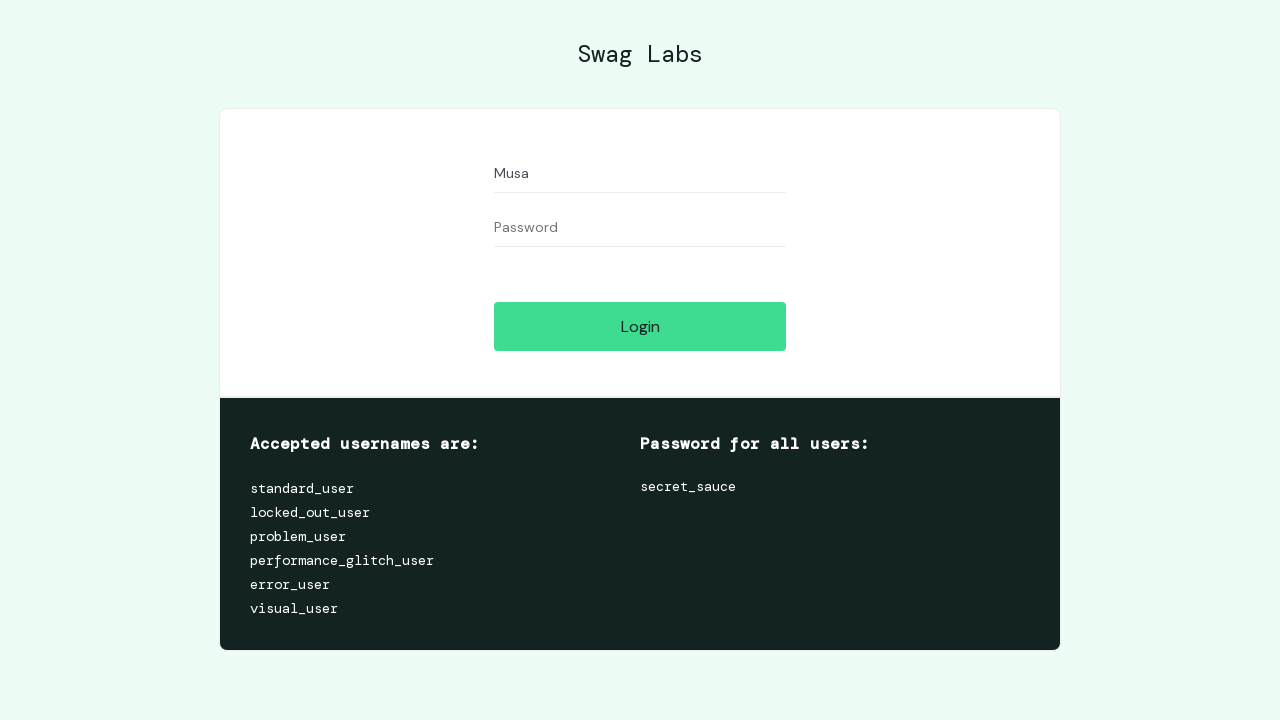

Left password field empty on input[placeholder='Password']
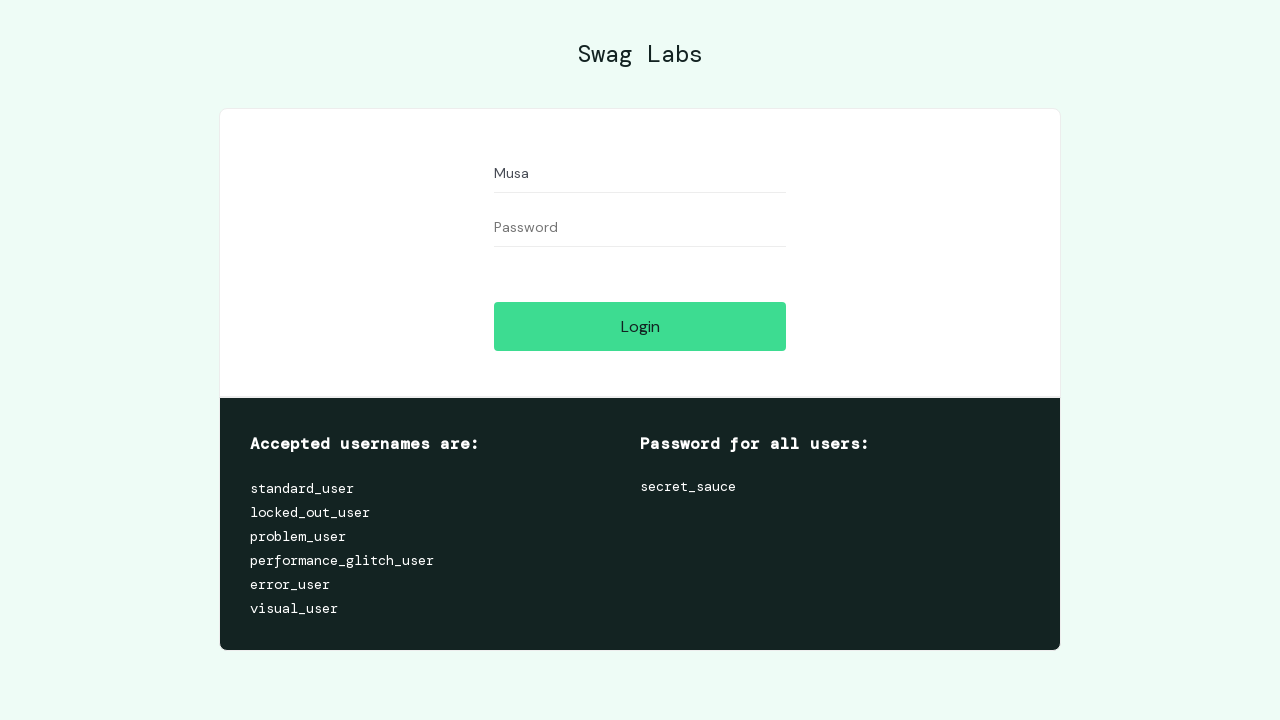

Clicked login button with empty password at (640, 326) on input[type='submit']
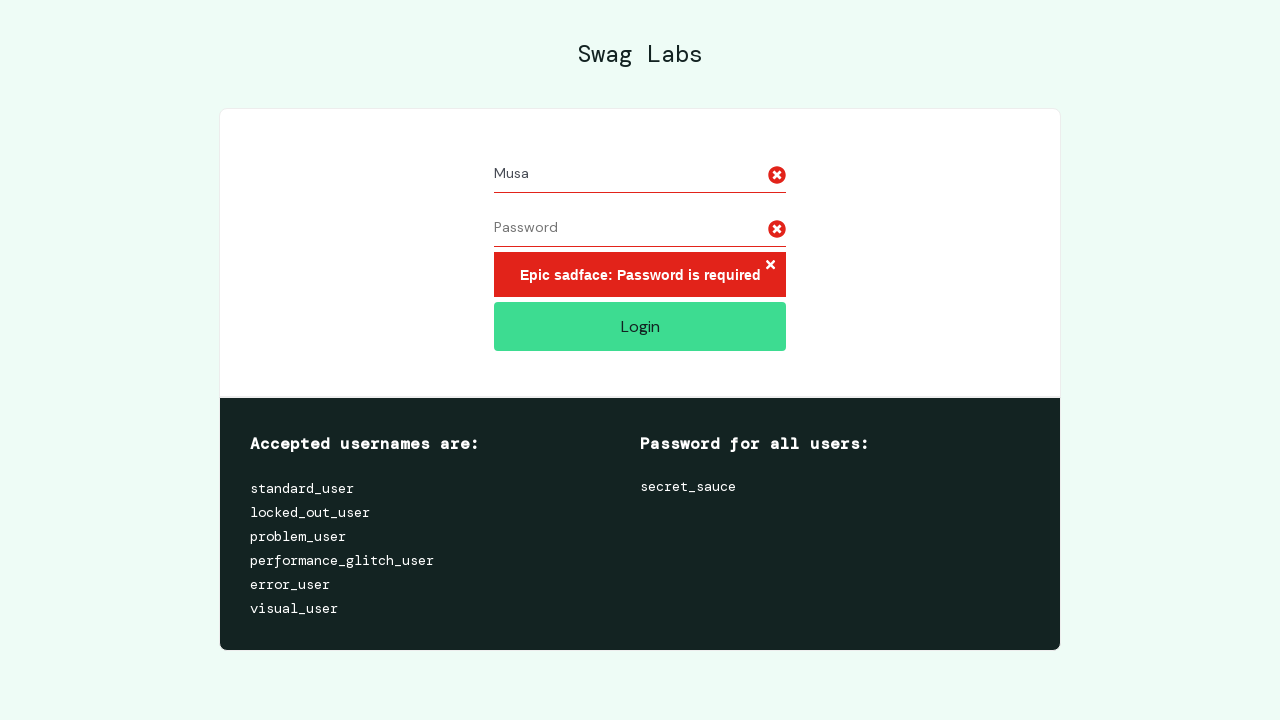

Error message container became visible
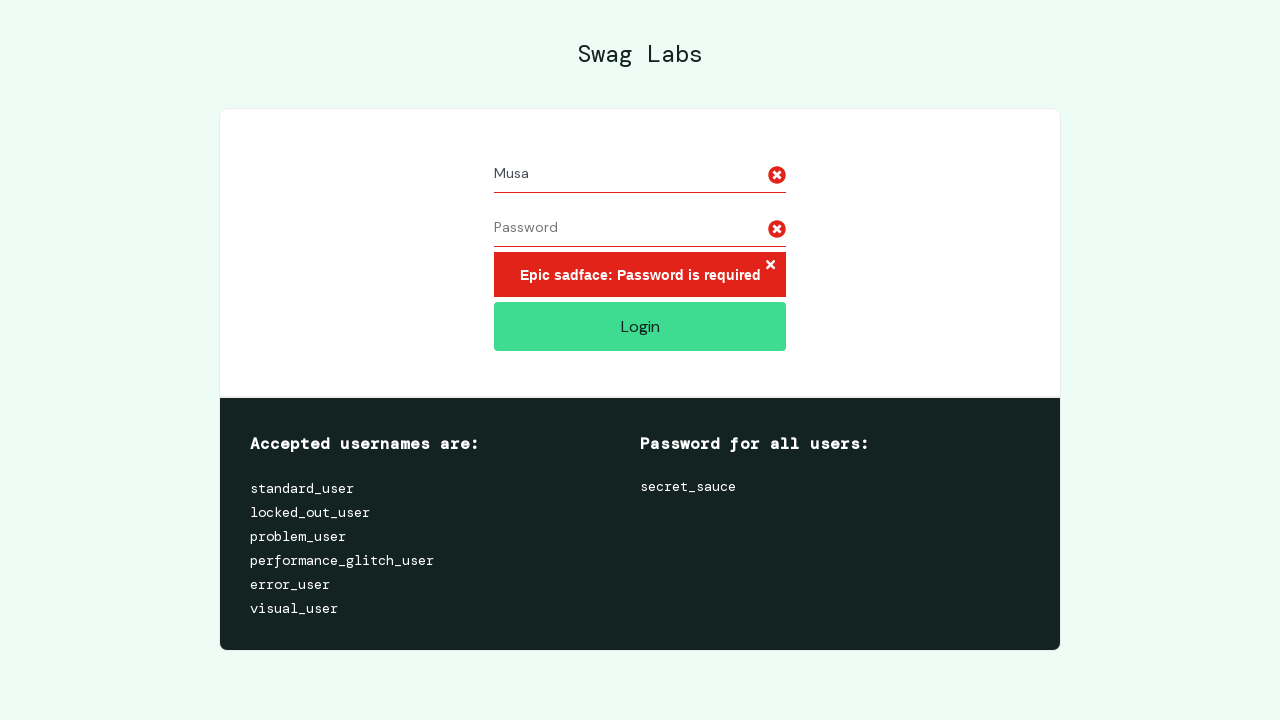

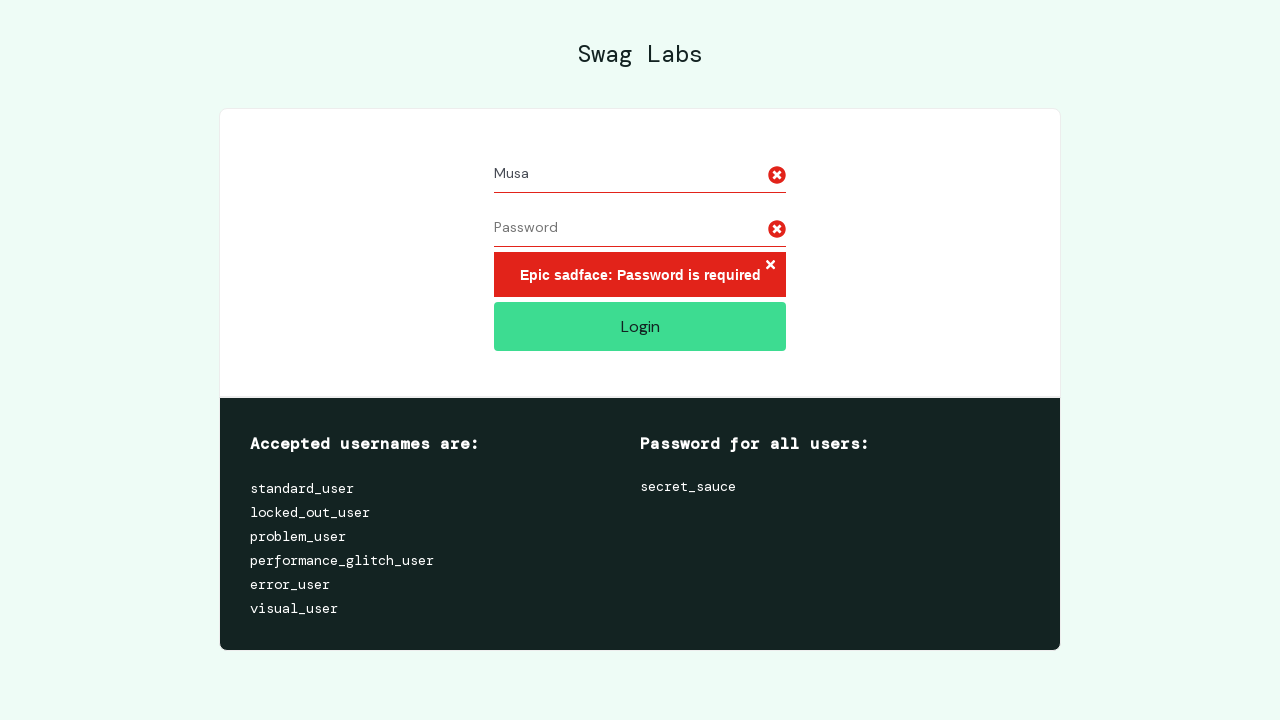